Tests a shipping details management form by adding new shipping information, editing the entry, updating it with new values, and then deleting it.

Starting URL: http://webapps.tekstac.com/CustomerShippingDetails/

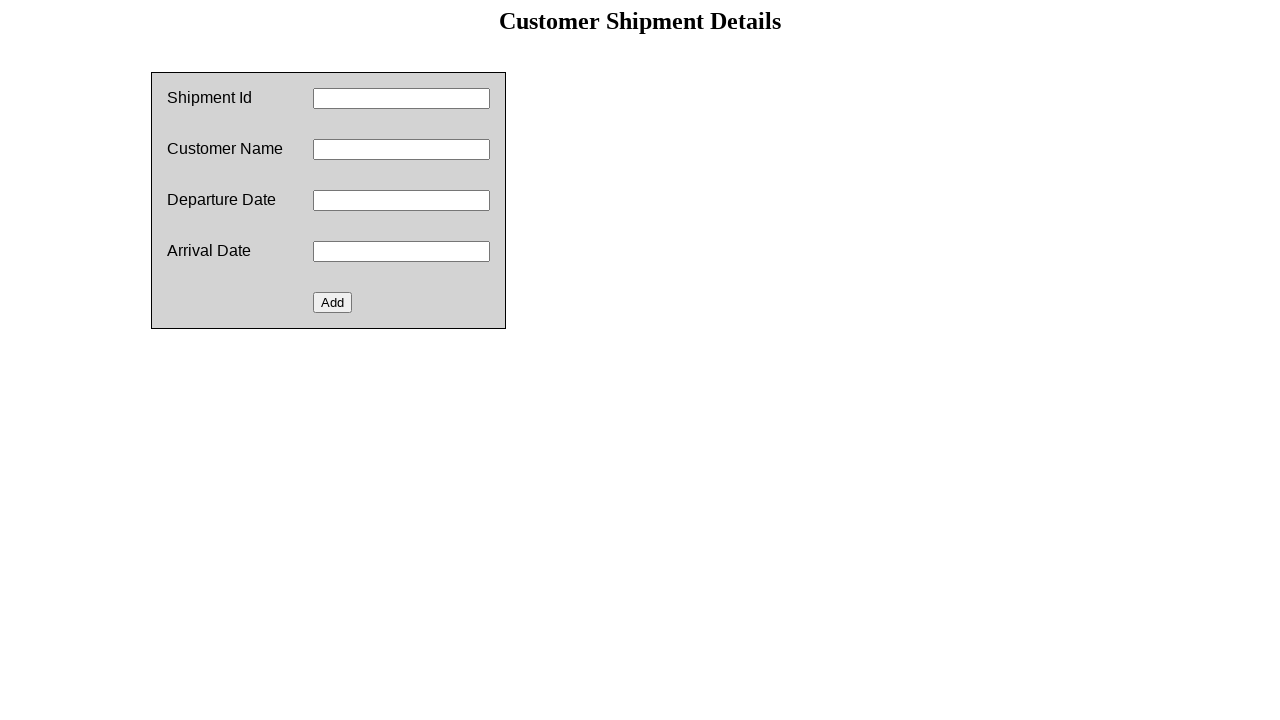

Filled shipment ID with '12345' on #shipmentid
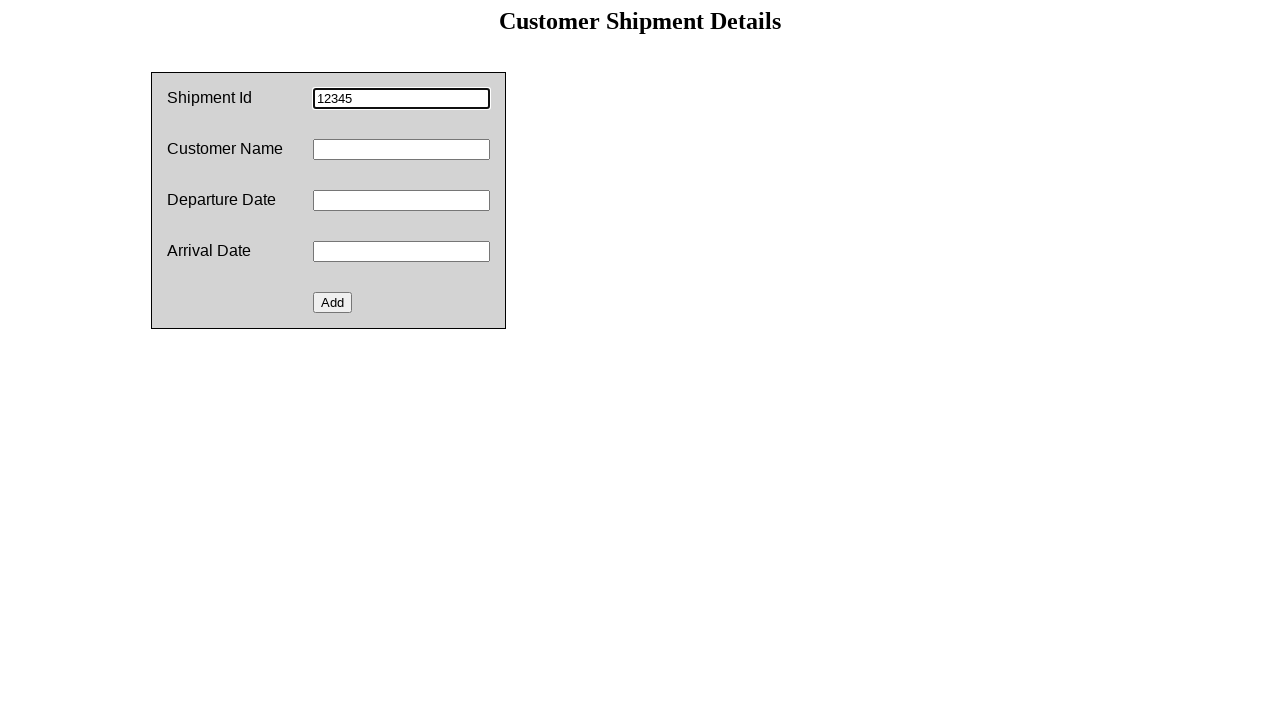

Filled name field with 'Partha' on #name
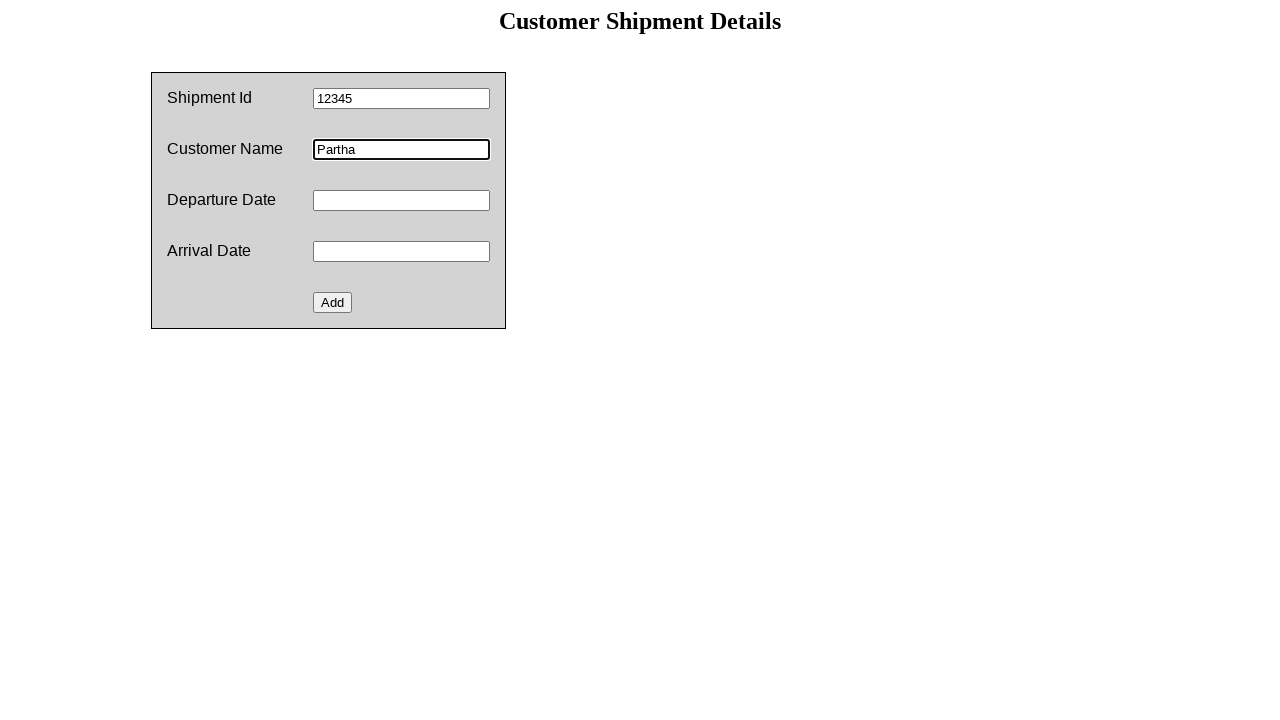

Filled departure date with '01/01/2020' on #departuredate
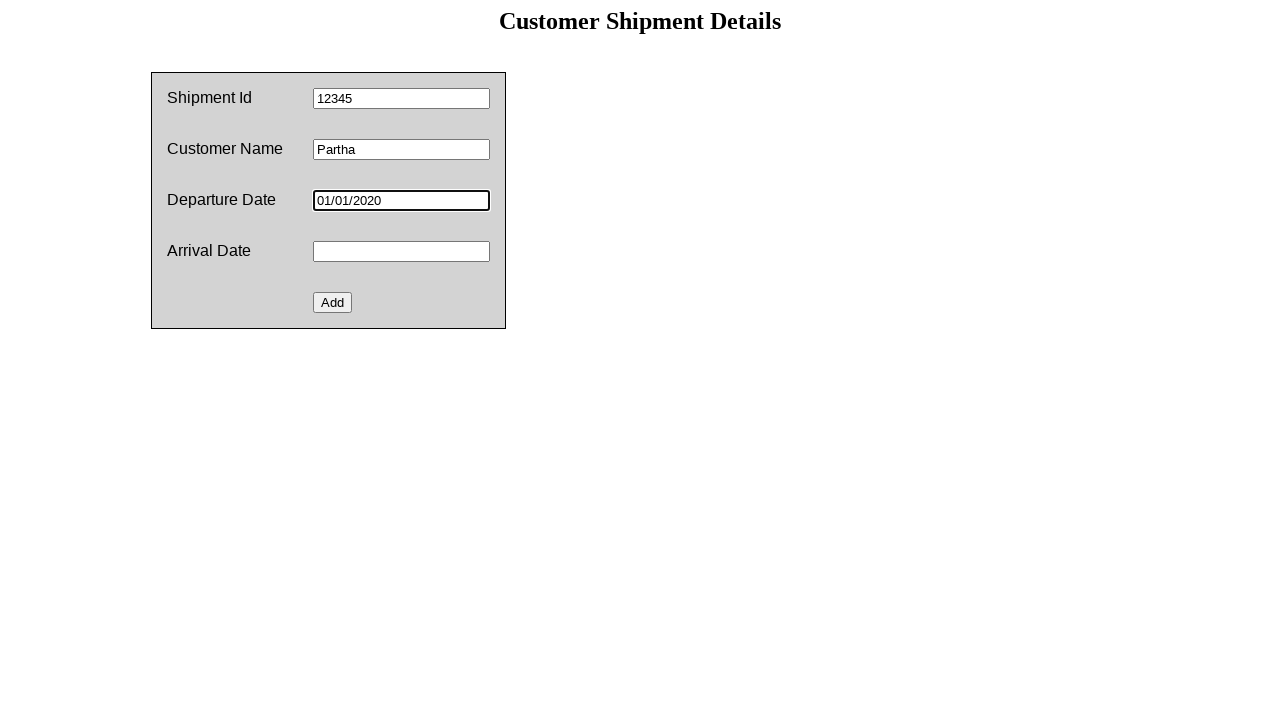

Filled arrival date with '01/02/2020' on #arrivaldate
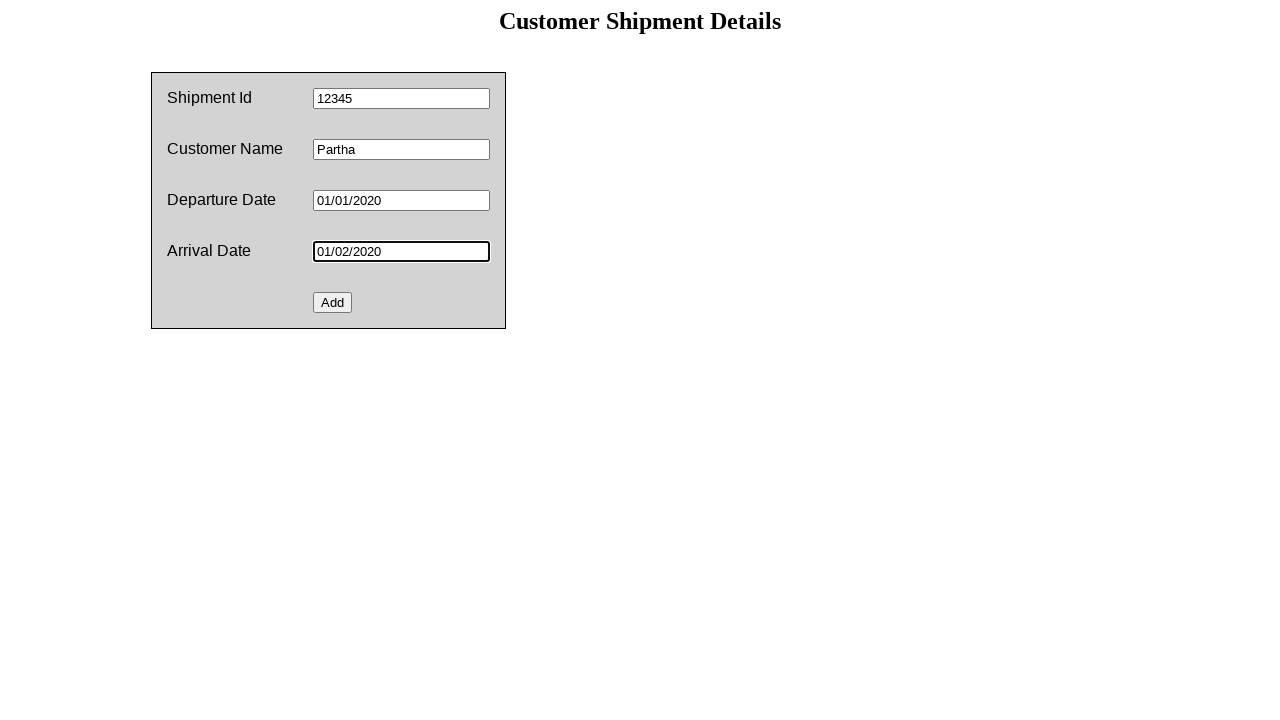

Clicked add button to create new shipping entry at (333, 302) on #add
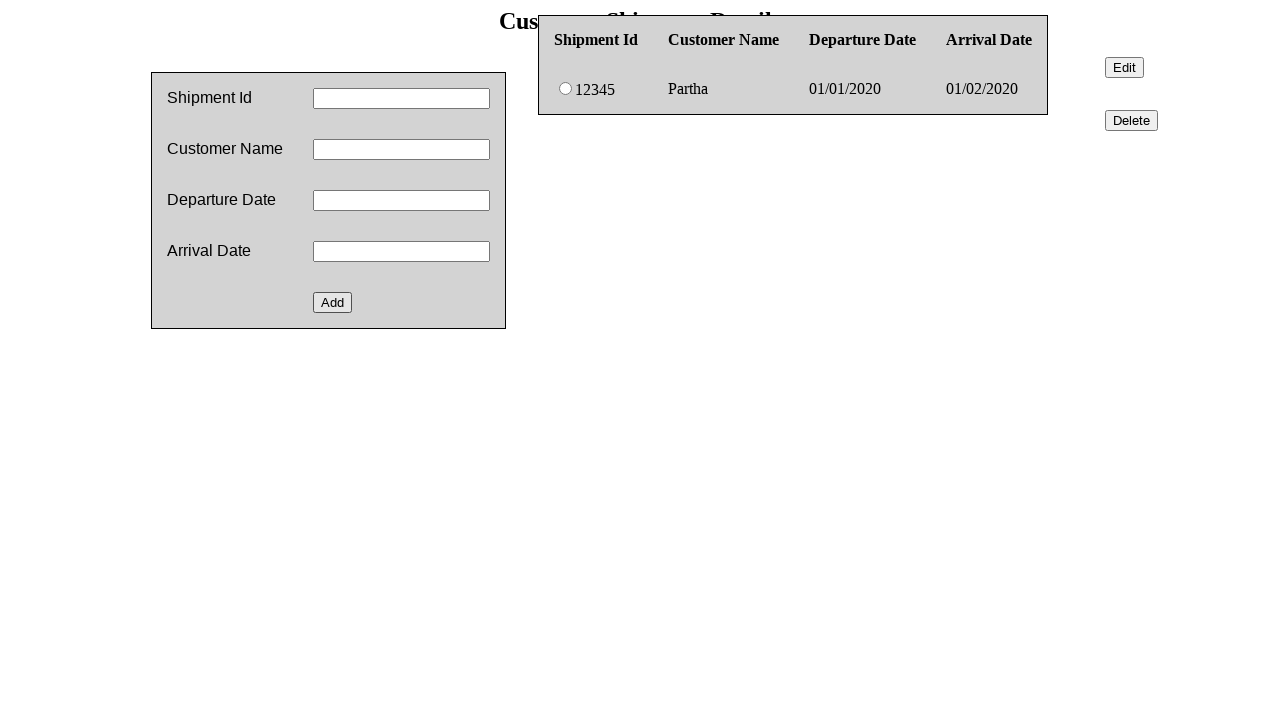

Waited for new shipping entry to appear in results table
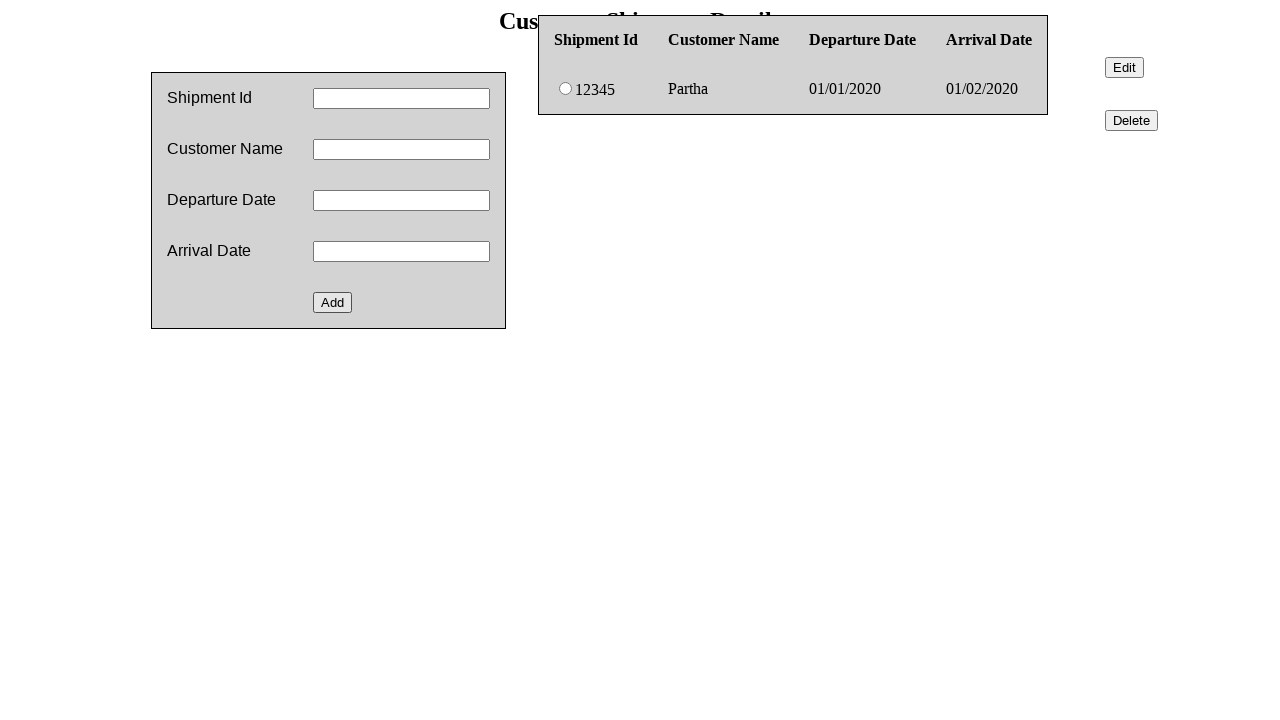

Verified second column of new entry is visible
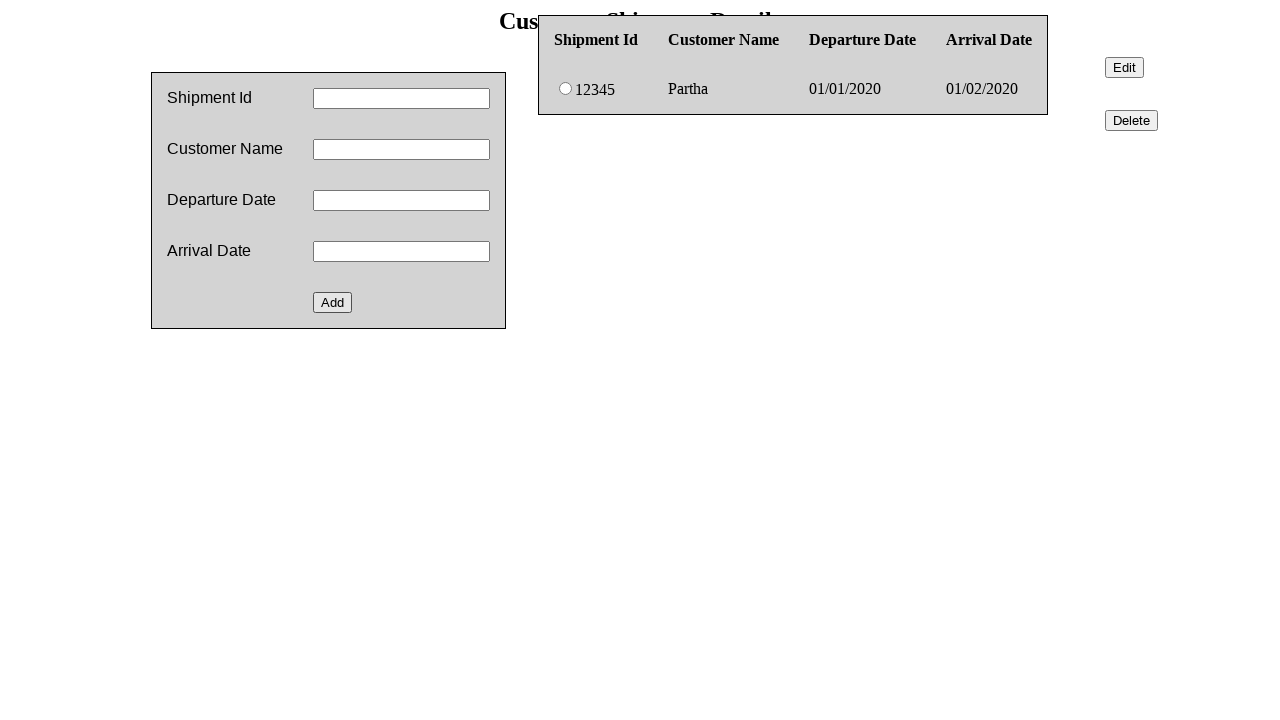

Verified third column of new entry is visible
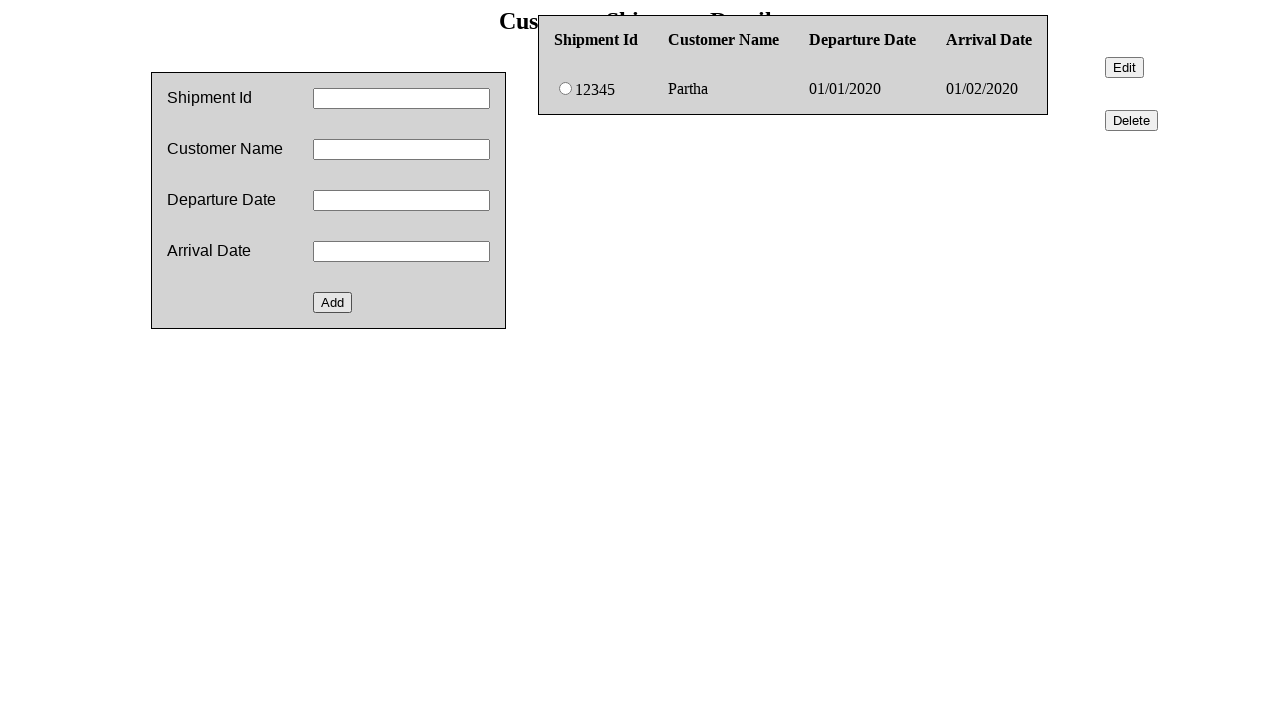

Verified fourth column of new entry is visible
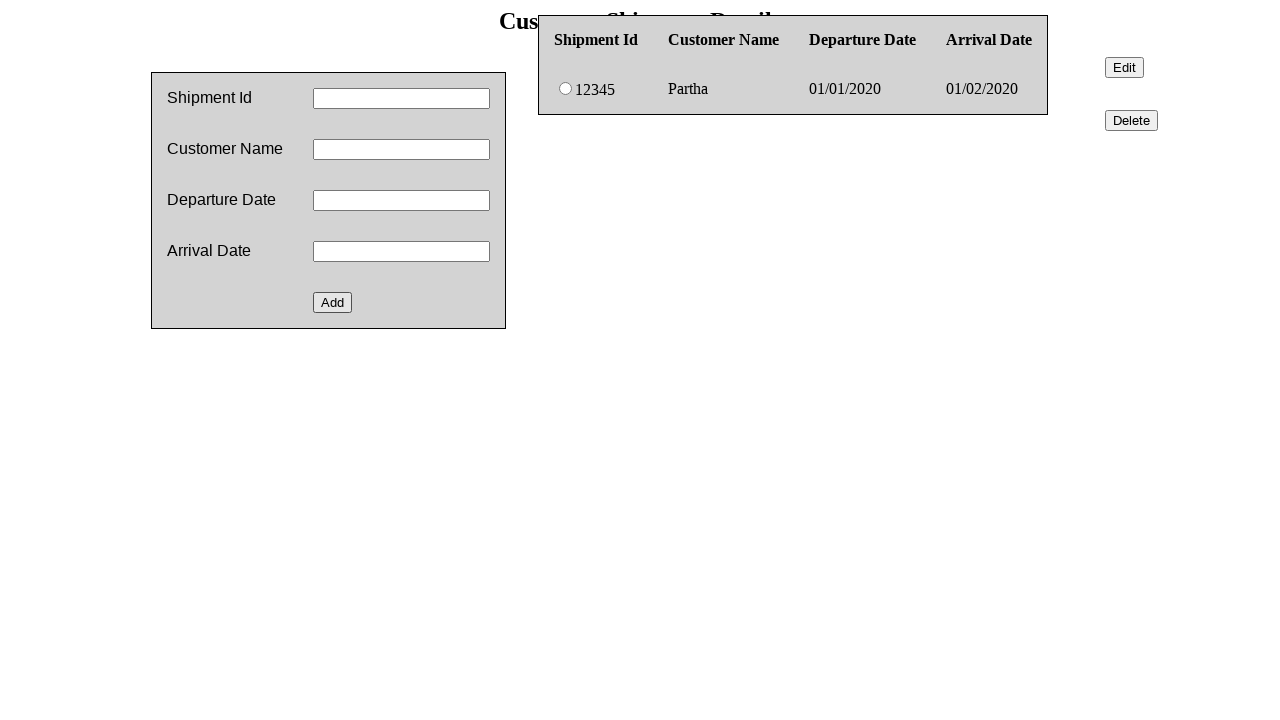

Selected the shipping entry with radio button at (566, 89) on input[name='radio']
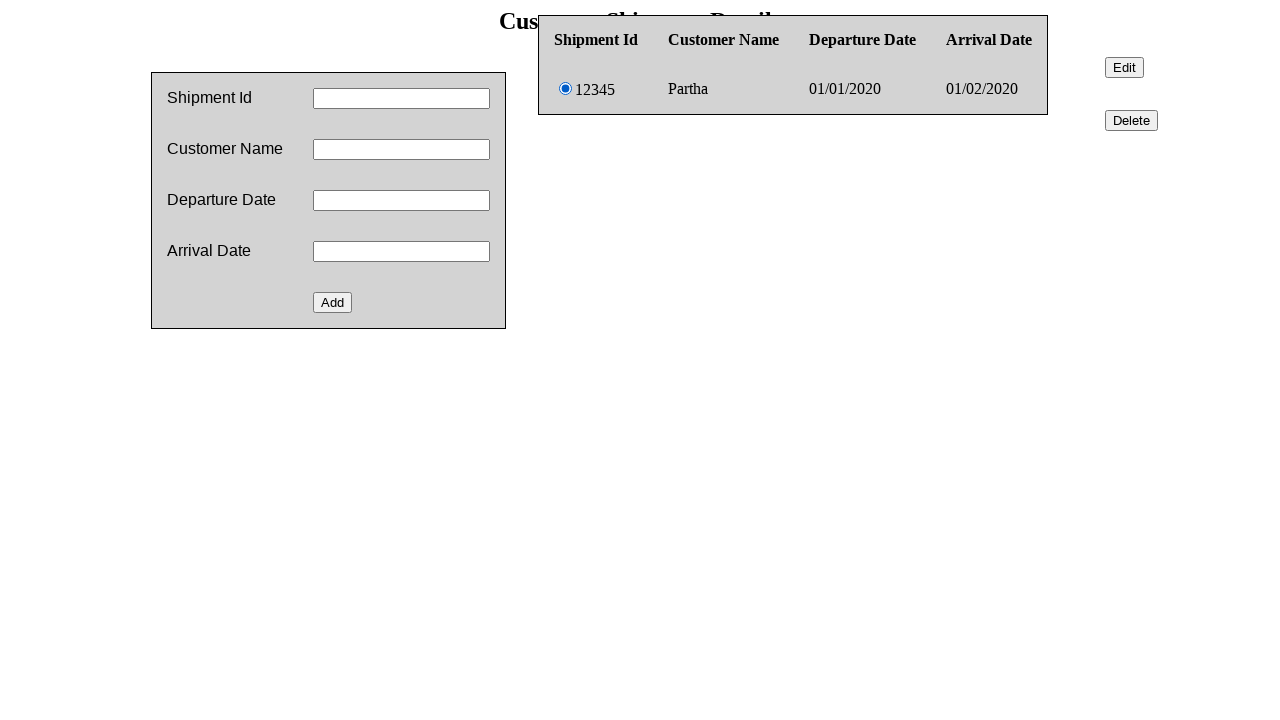

Clicked edit button to open entry for editing at (1125, 68) on #edit
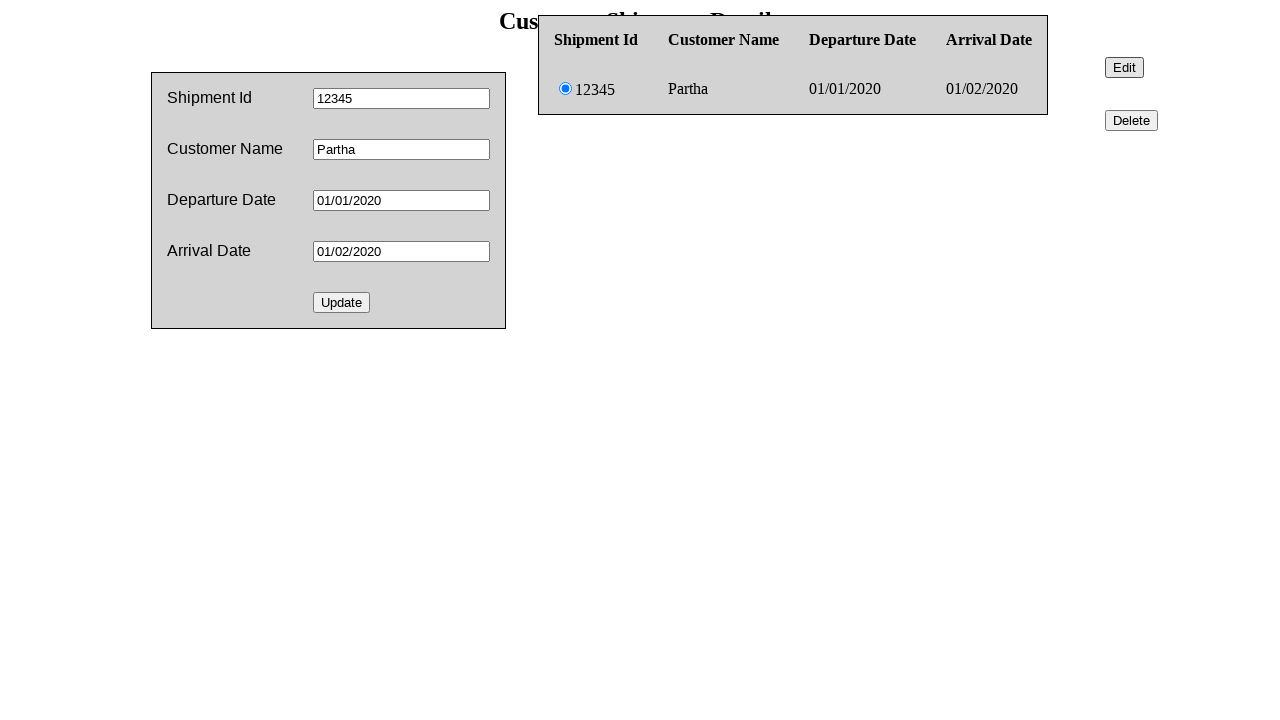

Waited for edit form to load with current values
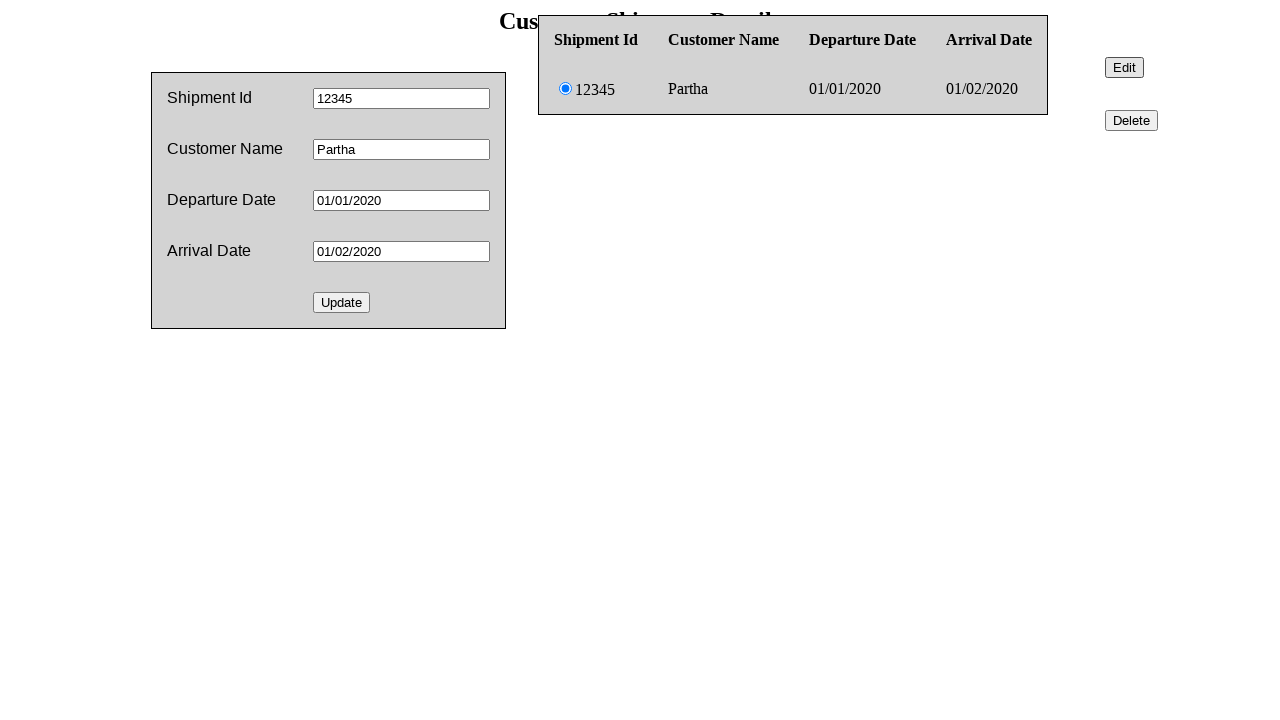

Cleared shipment ID field on #shipmentid
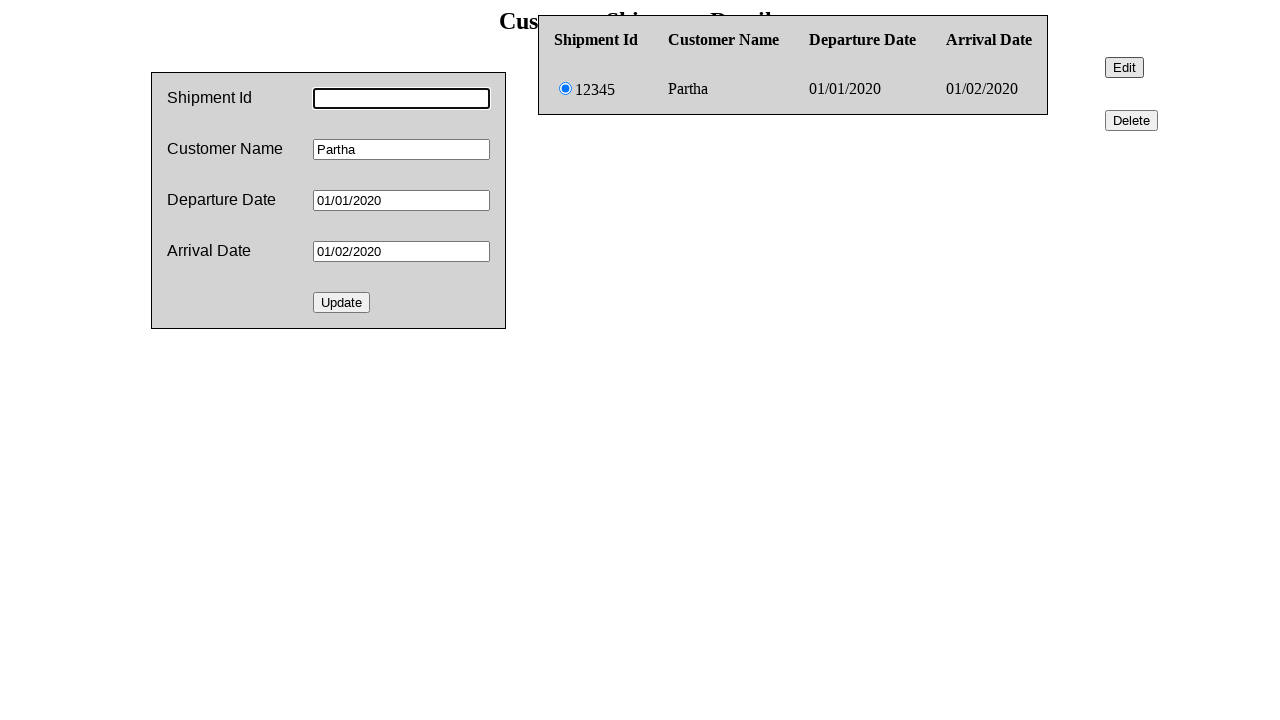

Updated shipment ID to '12346' on #shipmentid
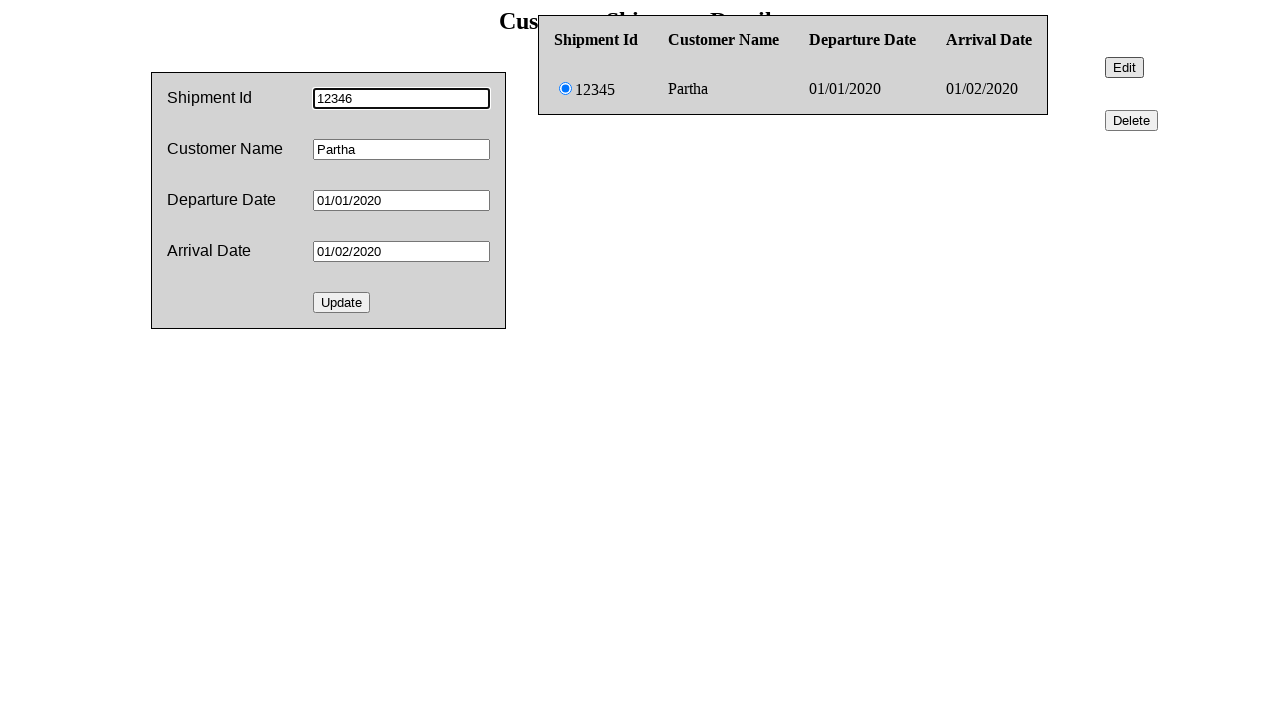

Cleared name field on #name
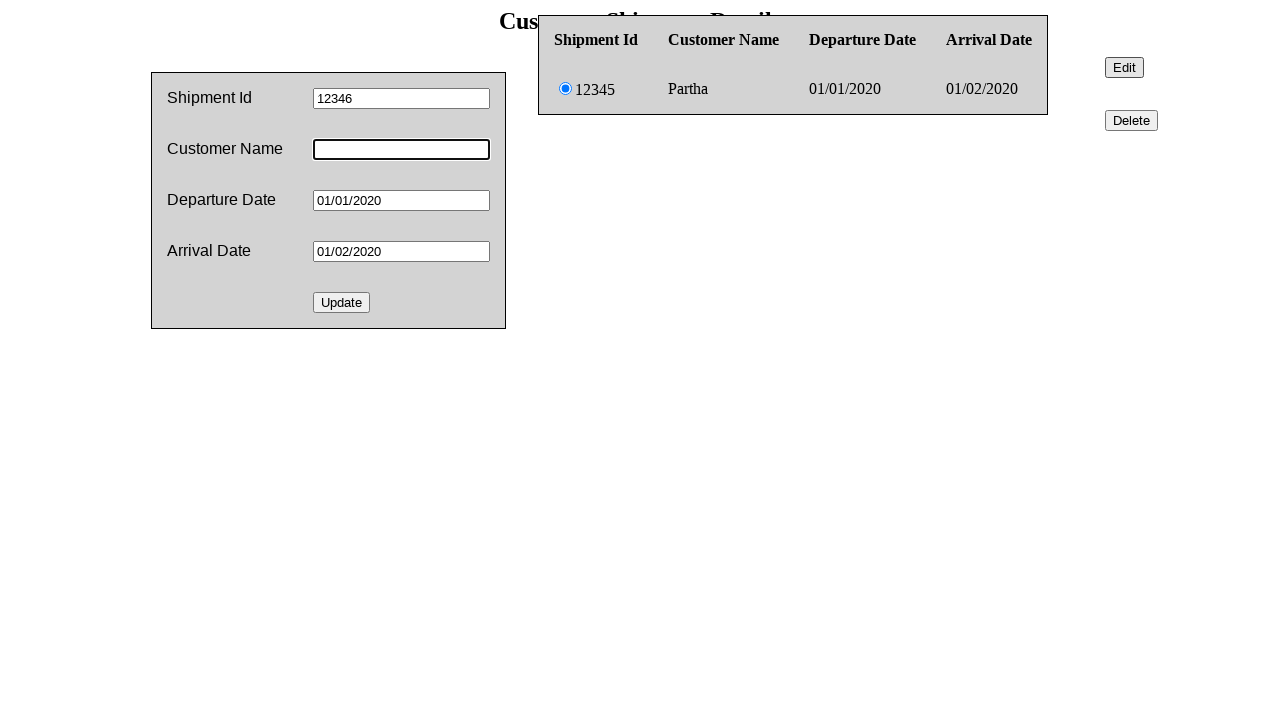

Updated name to 'Parthx' on #name
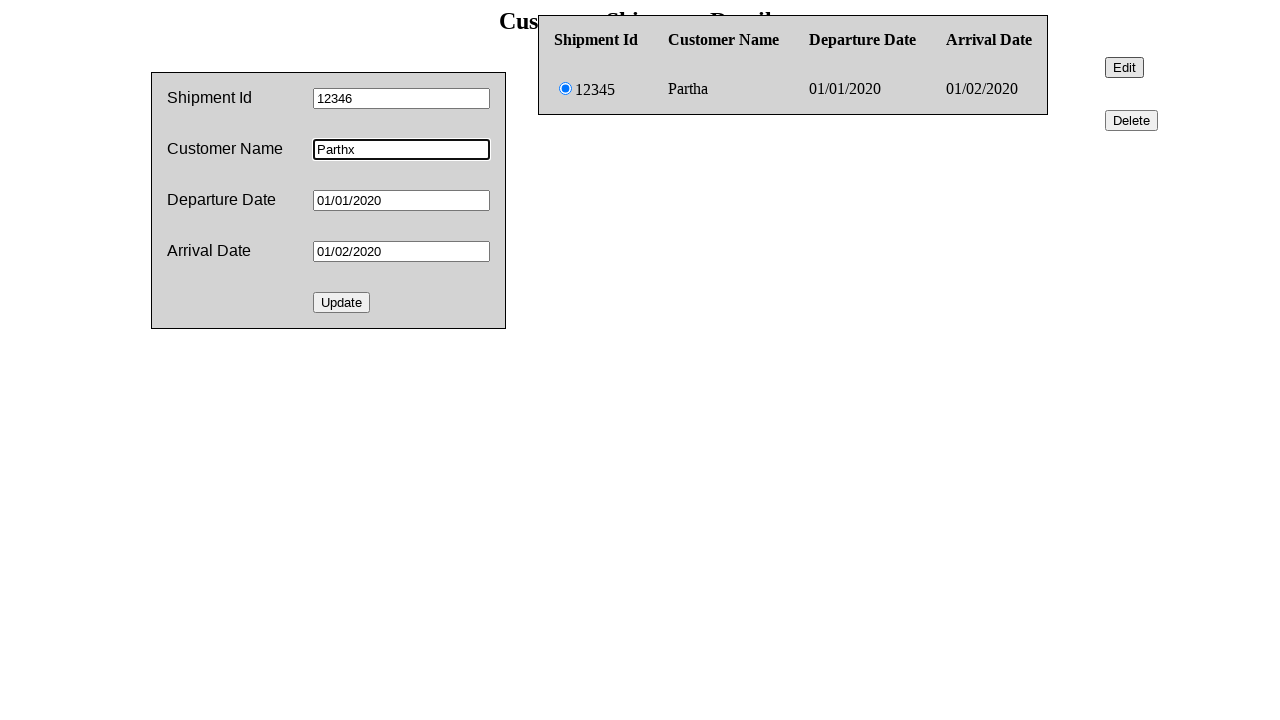

Cleared departure date field on #departuredate
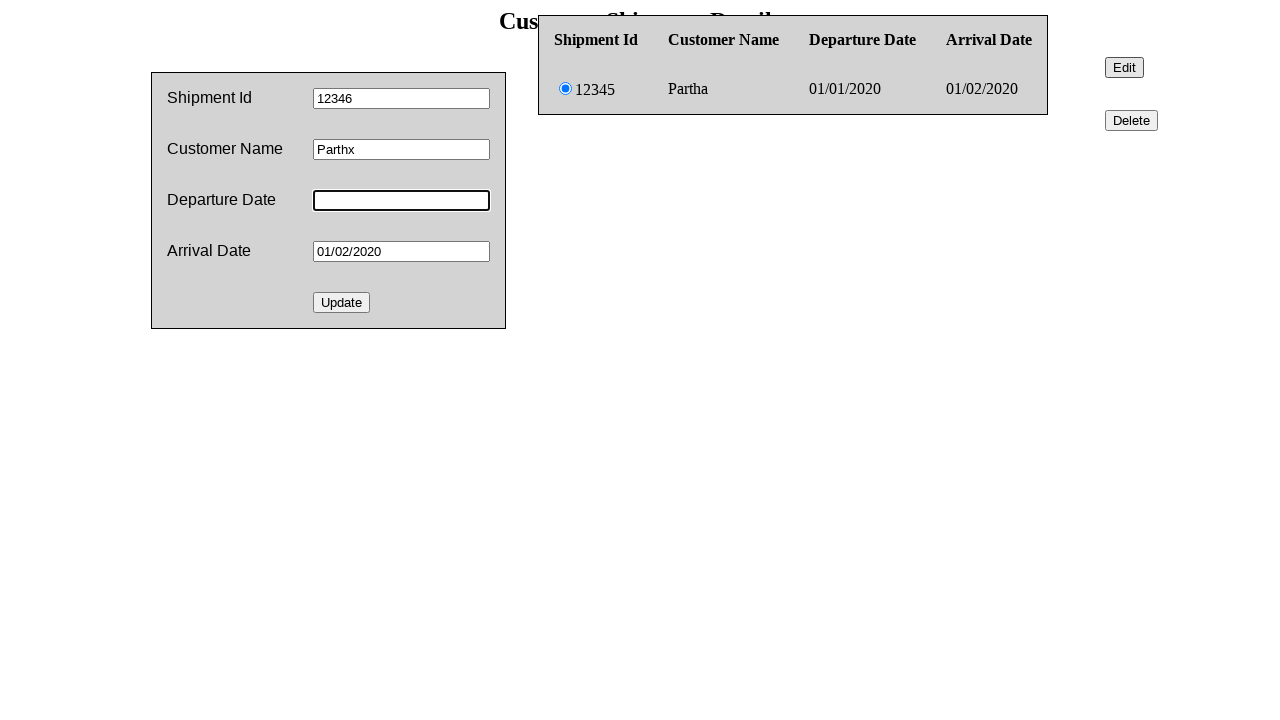

Updated departure date to '01/01/2021' on #departuredate
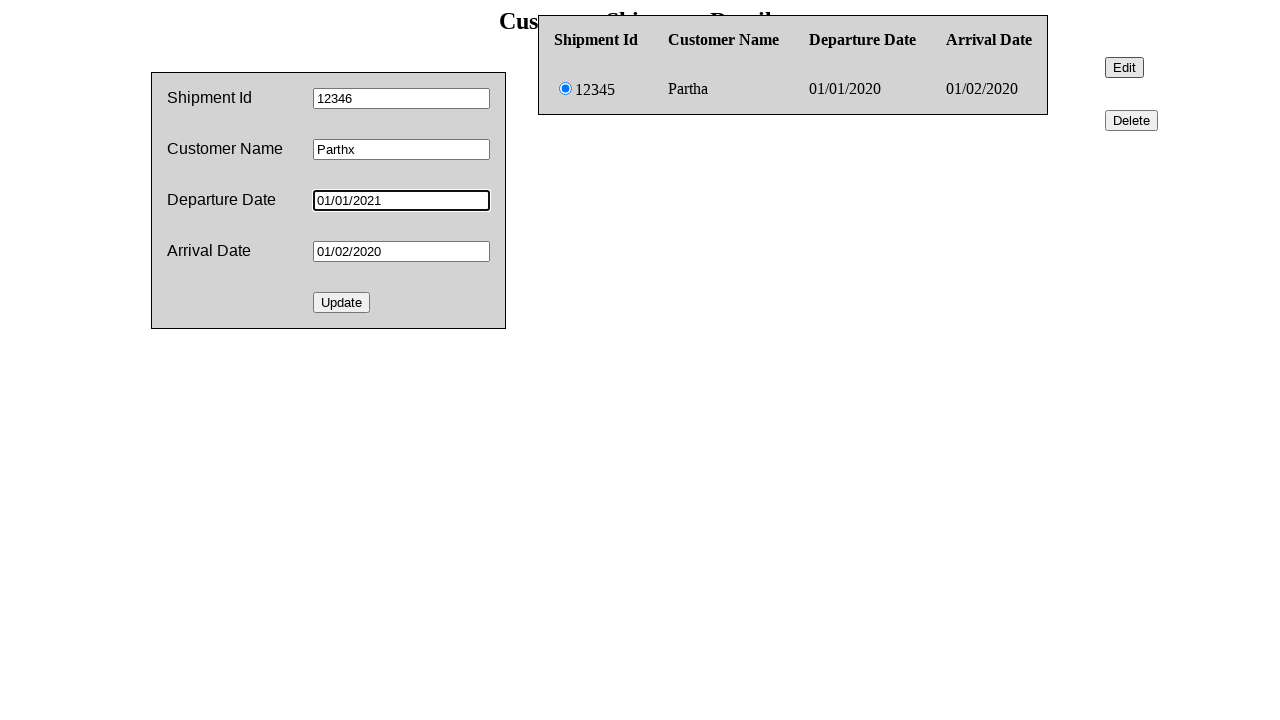

Cleared arrival date field on #arrivaldate
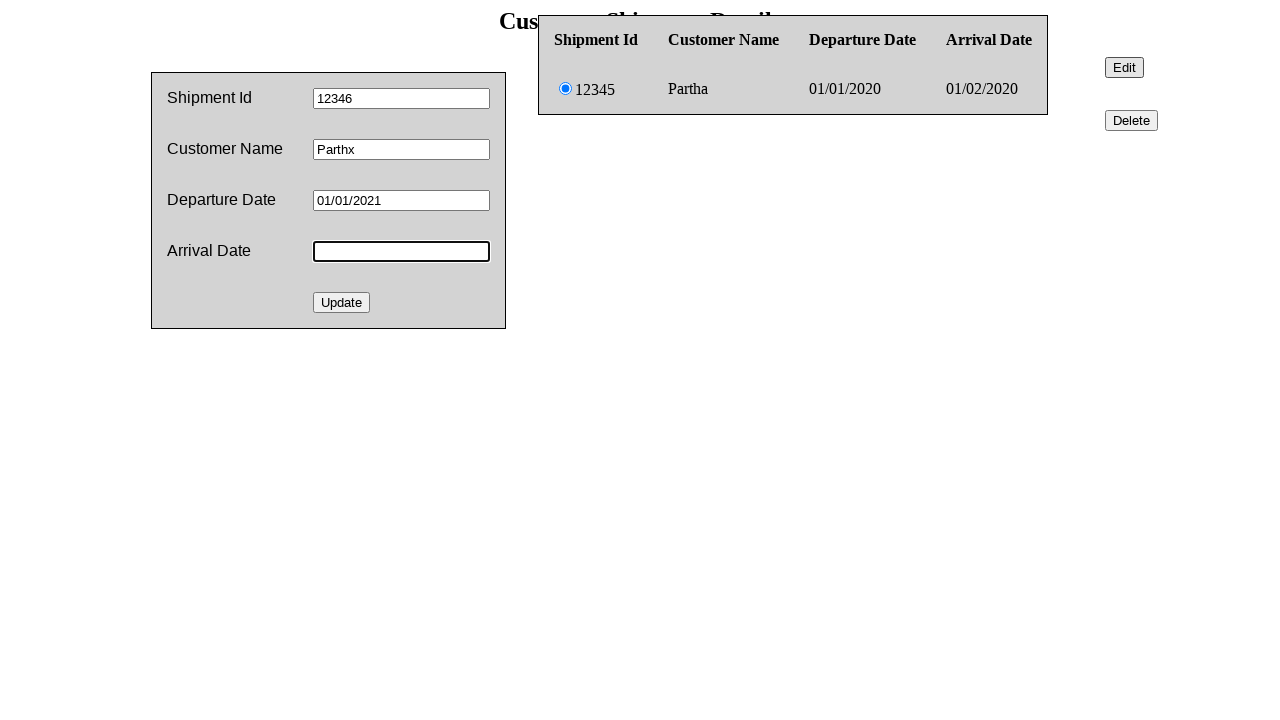

Updated arrival date to '01/02/2021' on #arrivaldate
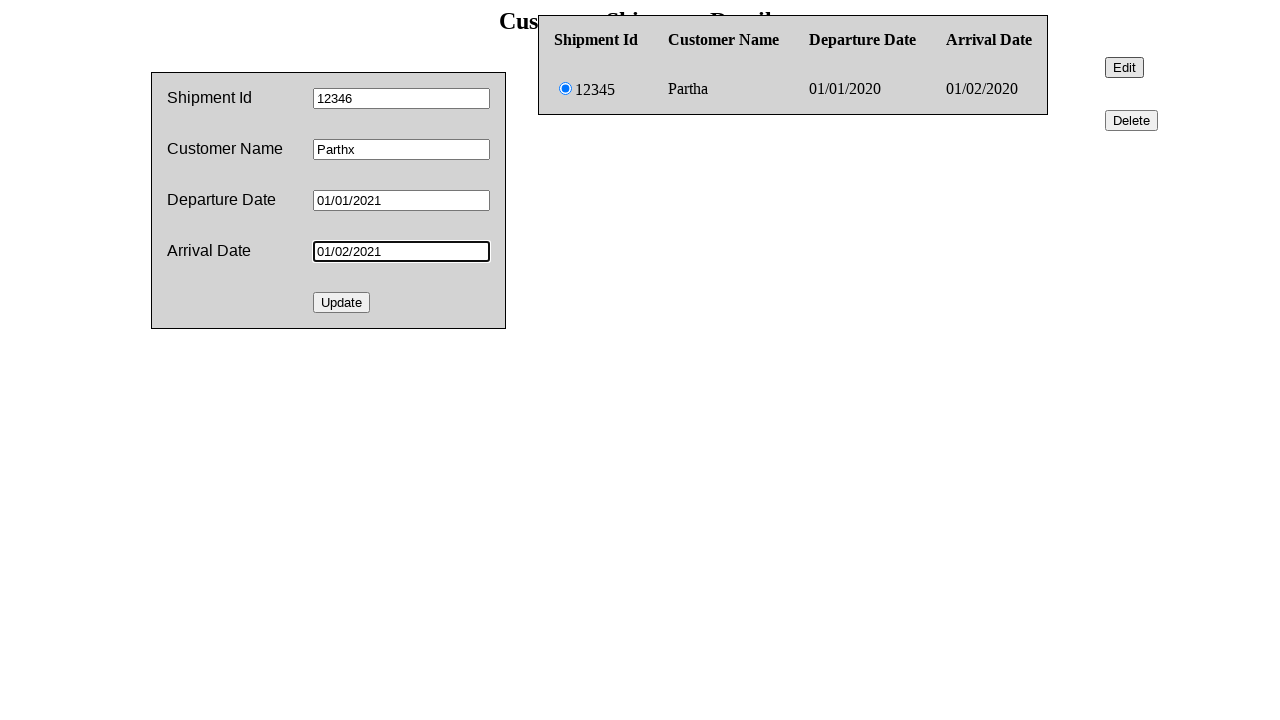

Clicked add button to save updated shipping entry at (342, 302) on #add
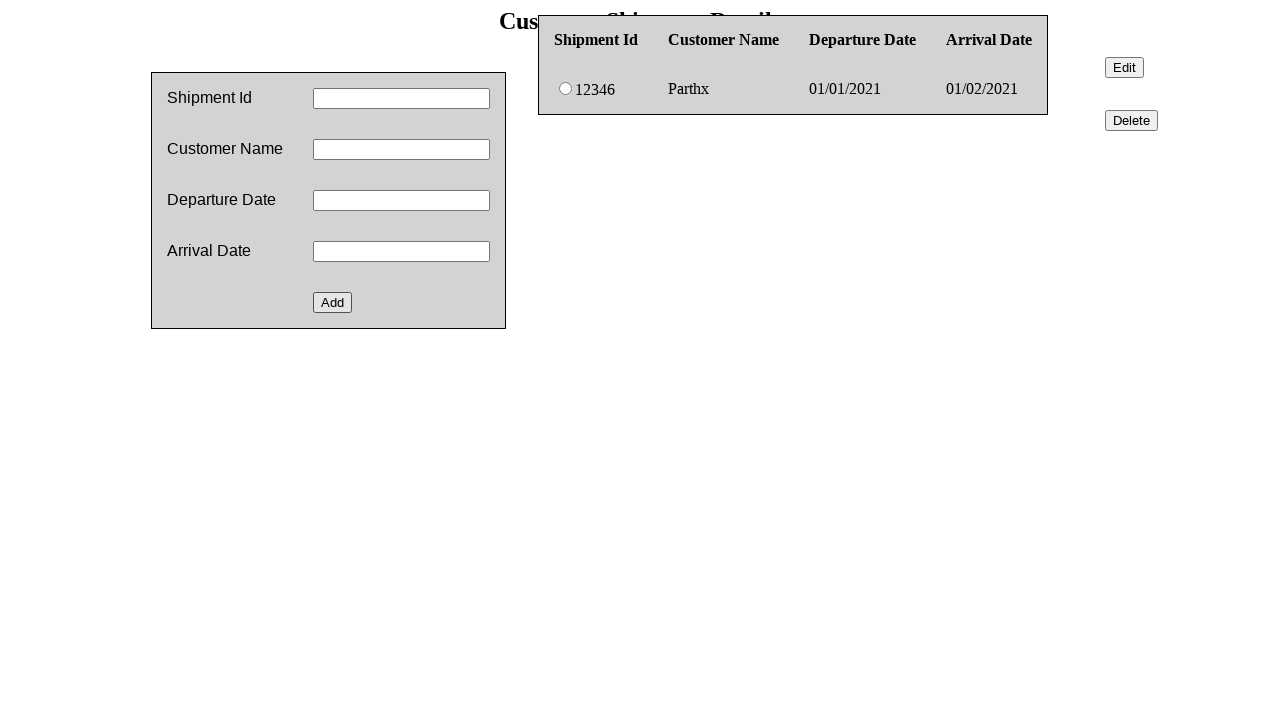

Waited for radio button to be available for deletion
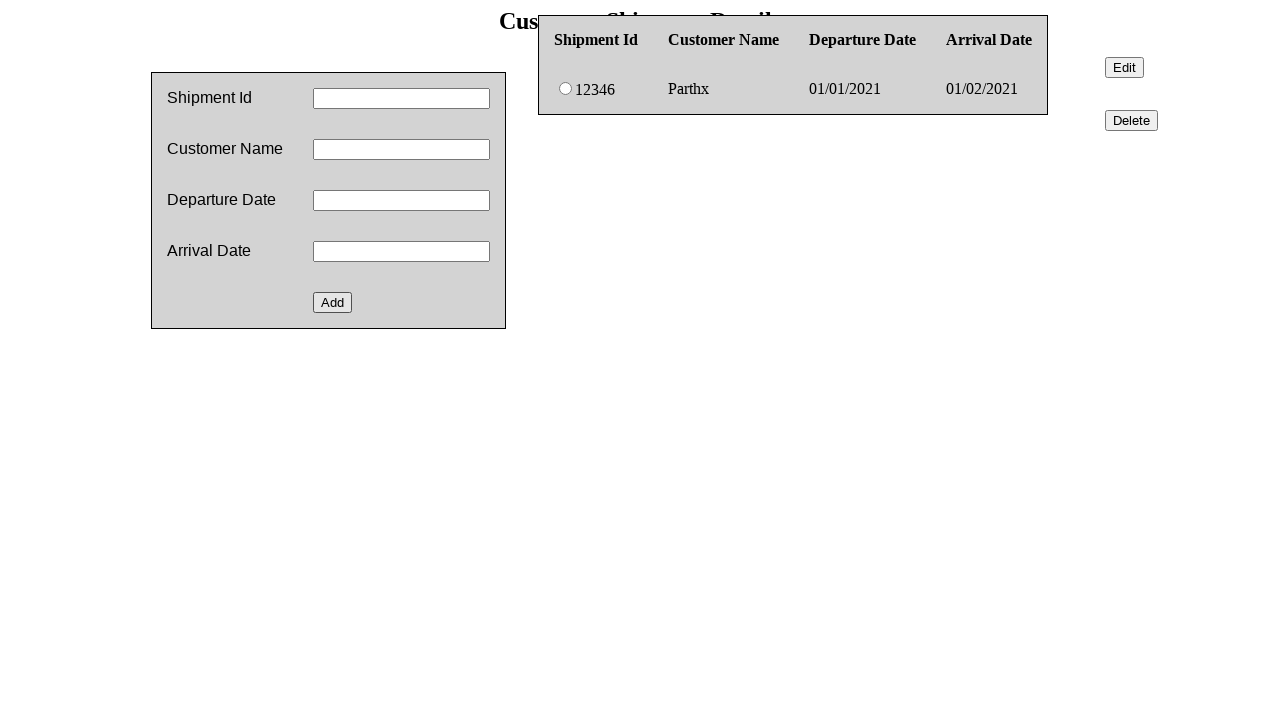

Selected the updated shipping entry with radio button at (566, 89) on input[name='radio']
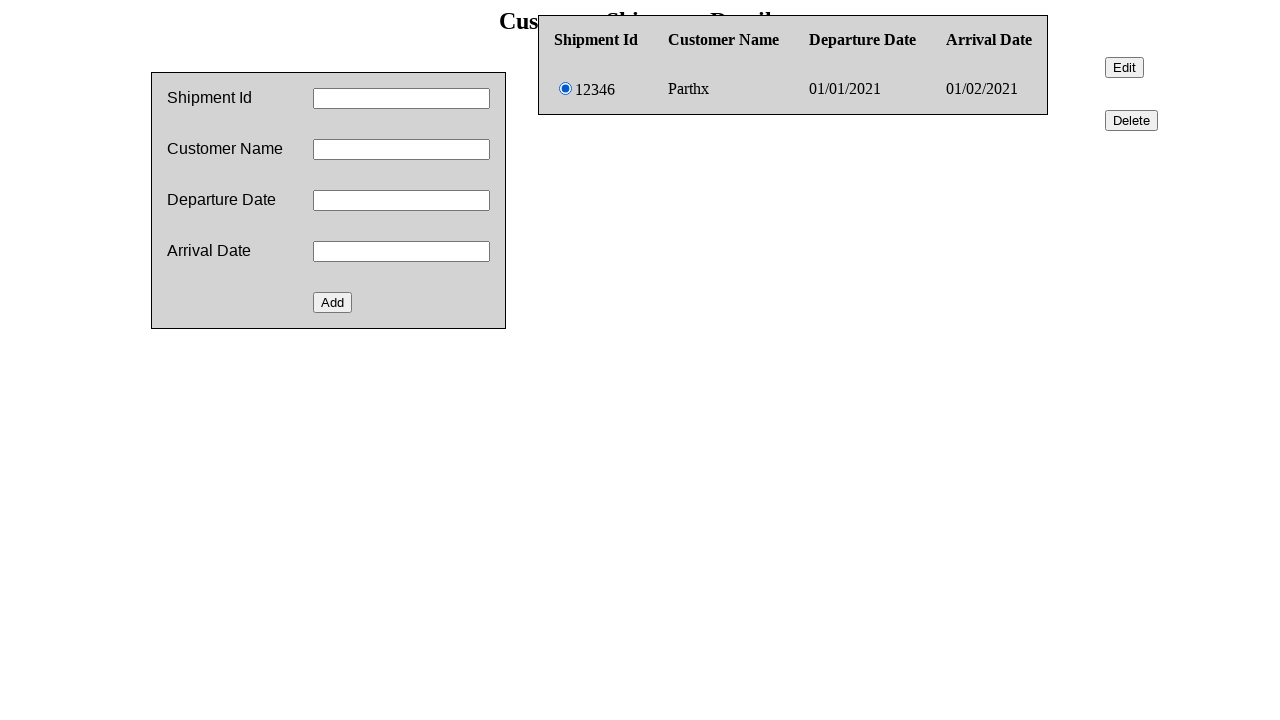

Clicked delete button to remove the entry at (1132, 121) on #delete
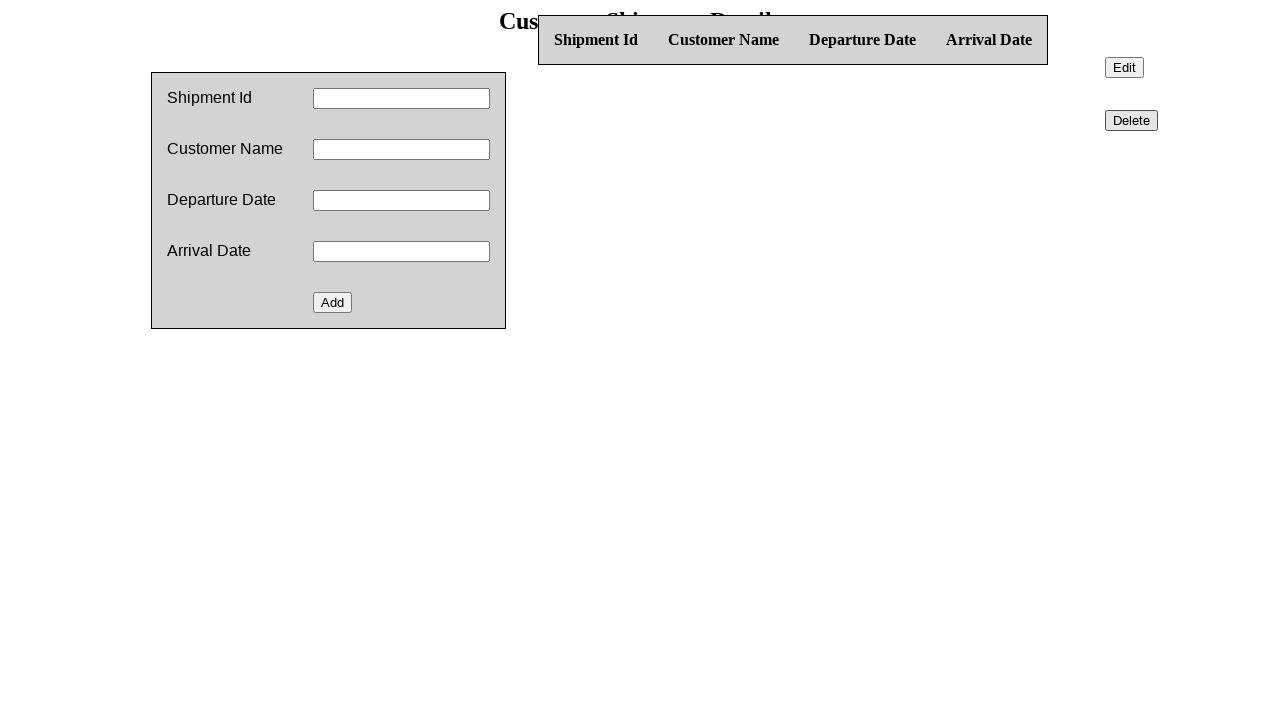

Waited for deletion operation to complete
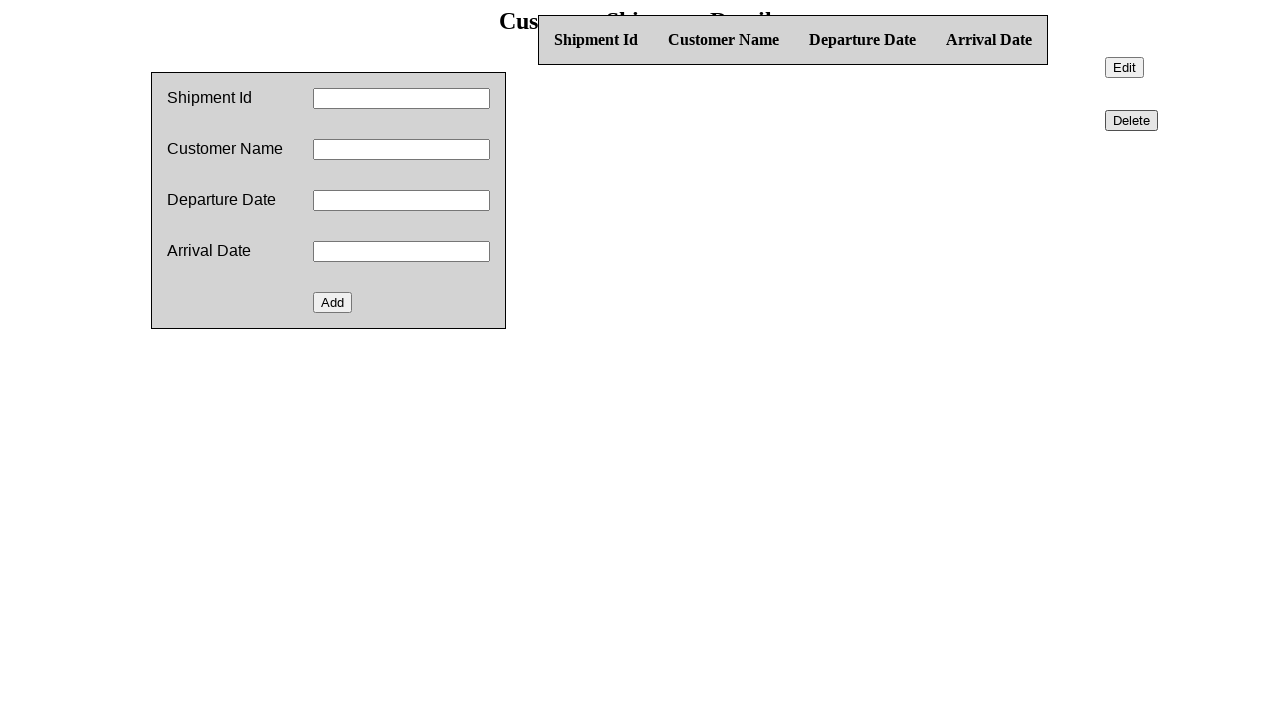

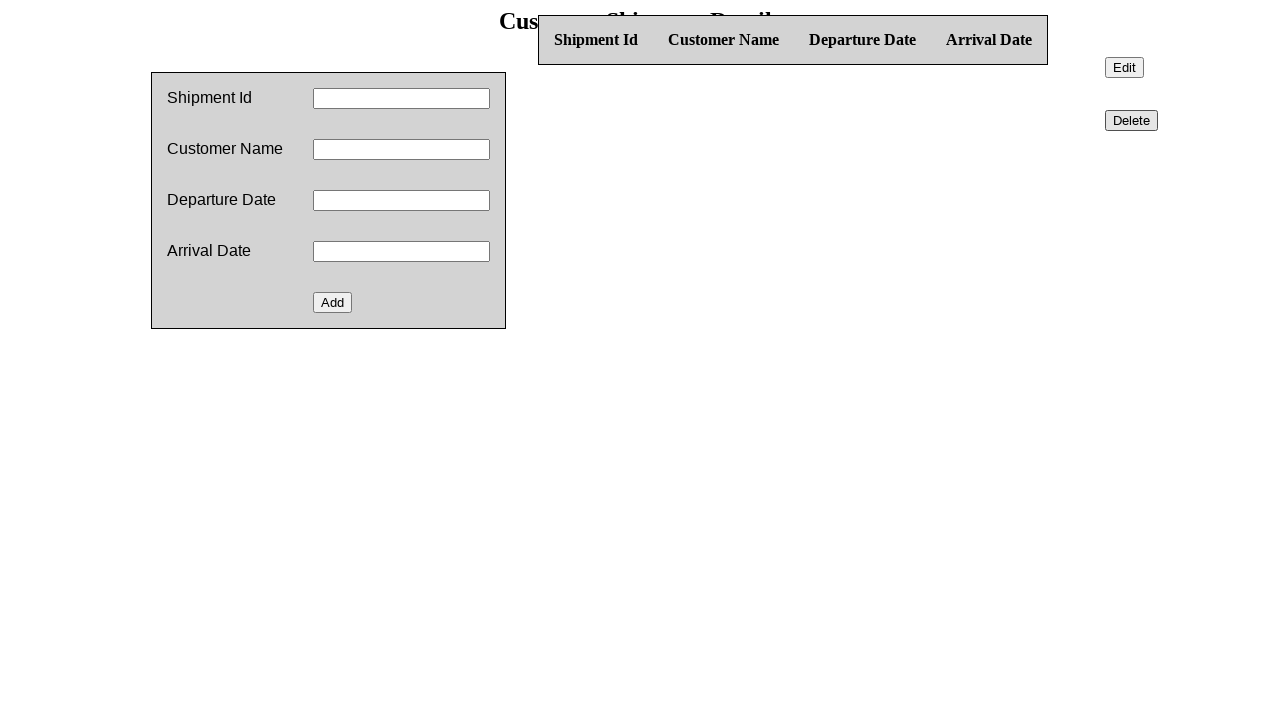